Tests navigation to child window by extracting href from a link and visiting that URL, then clicking on about link

Starting URL: https://rahulshettyacademy.com/AutomationPractice/

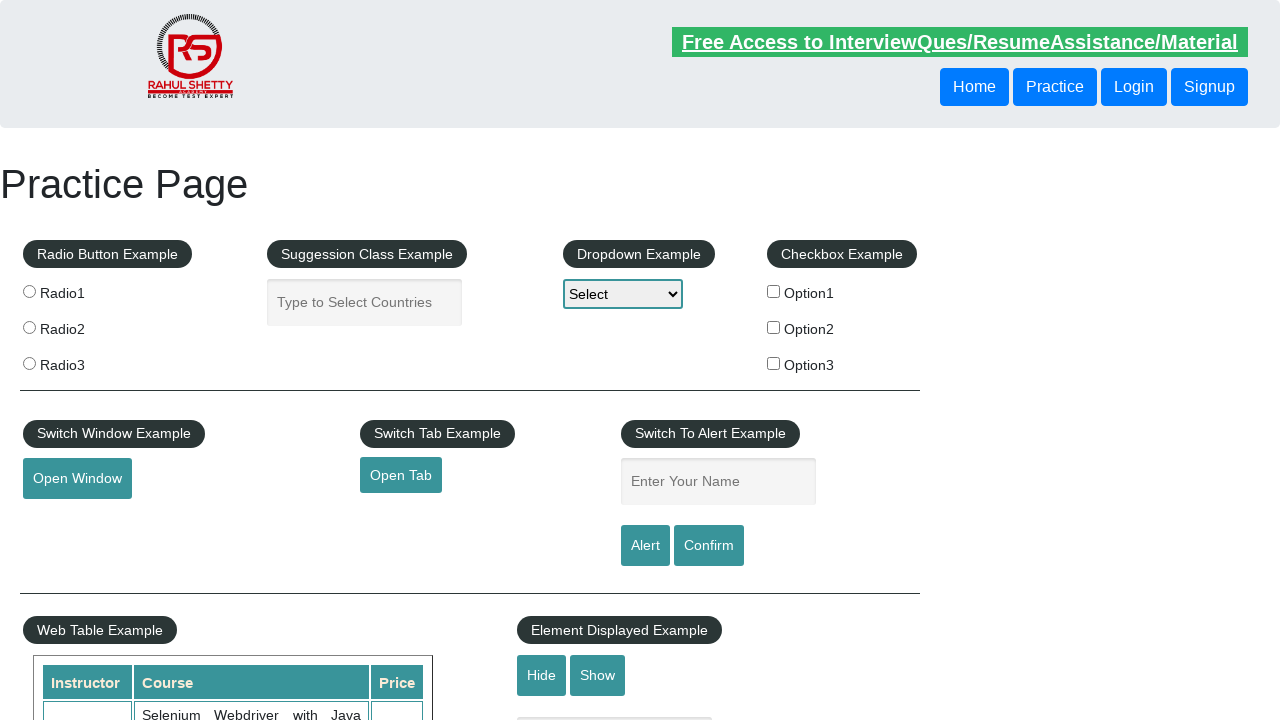

Extracted href attribute from open tab link
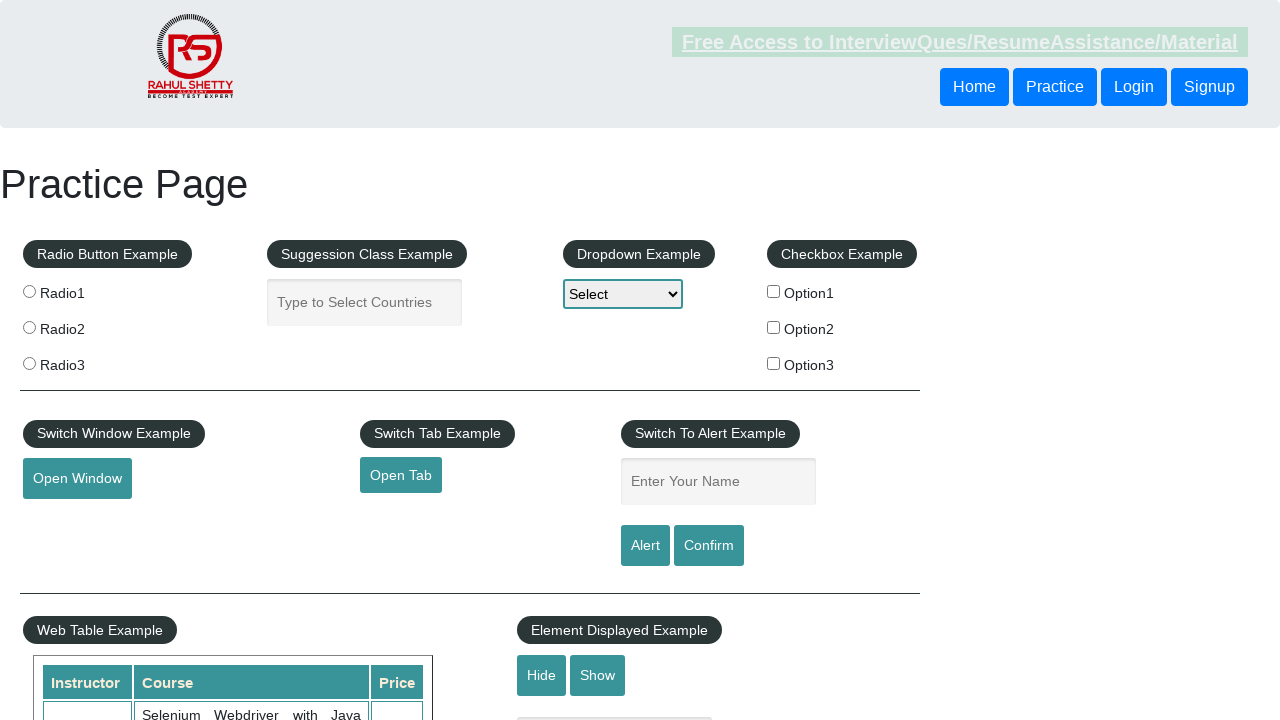

Navigated to child window URL
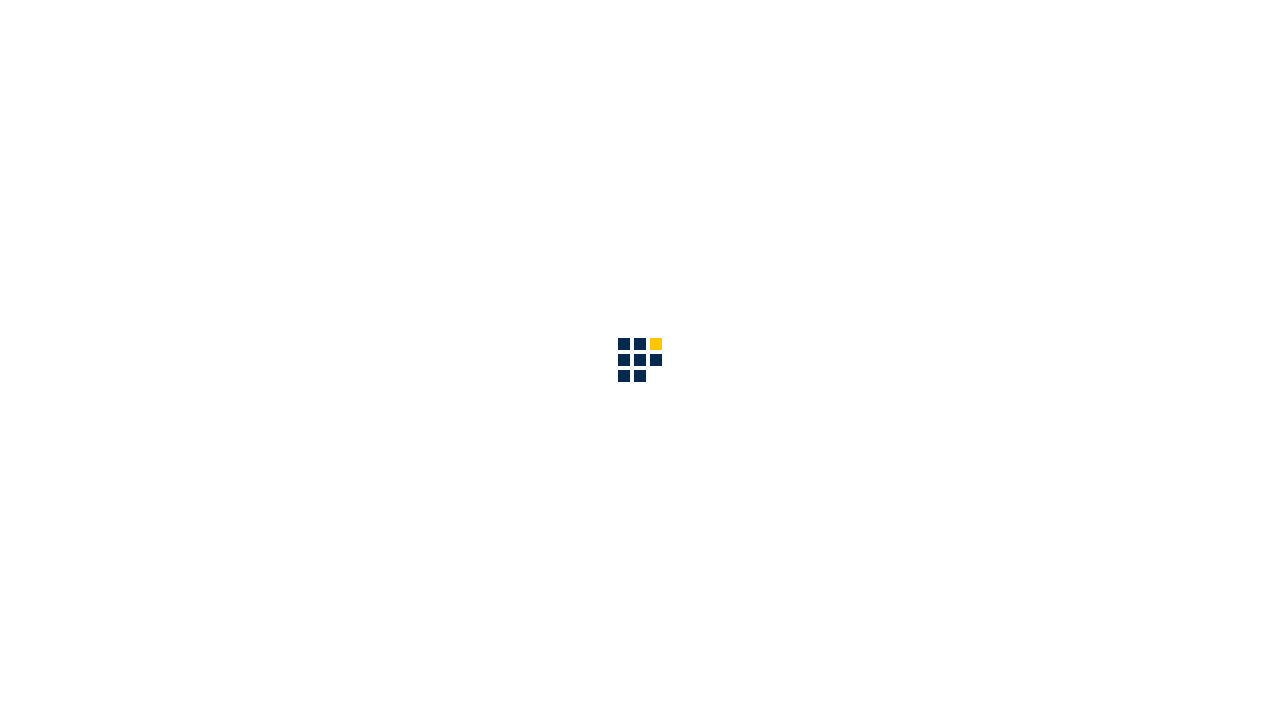

Clicked on about link in submenu at (865, 36) on div.sub-menu-bar a[href*='about']
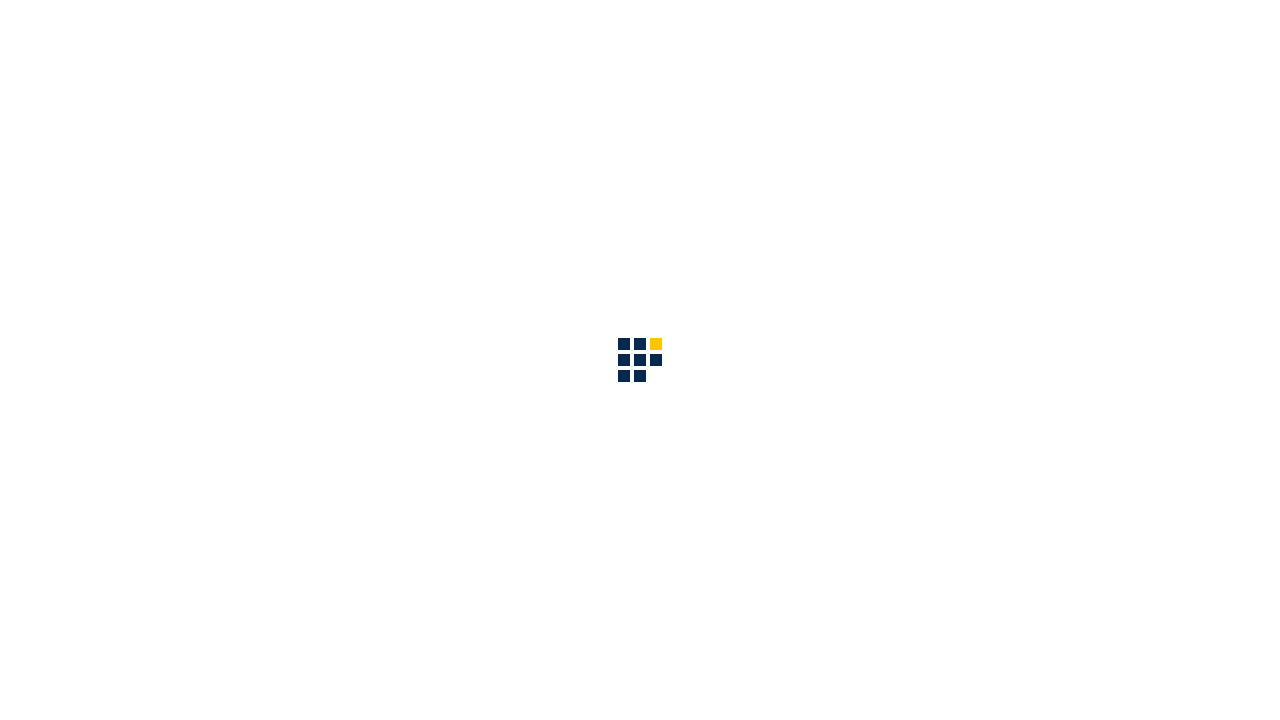

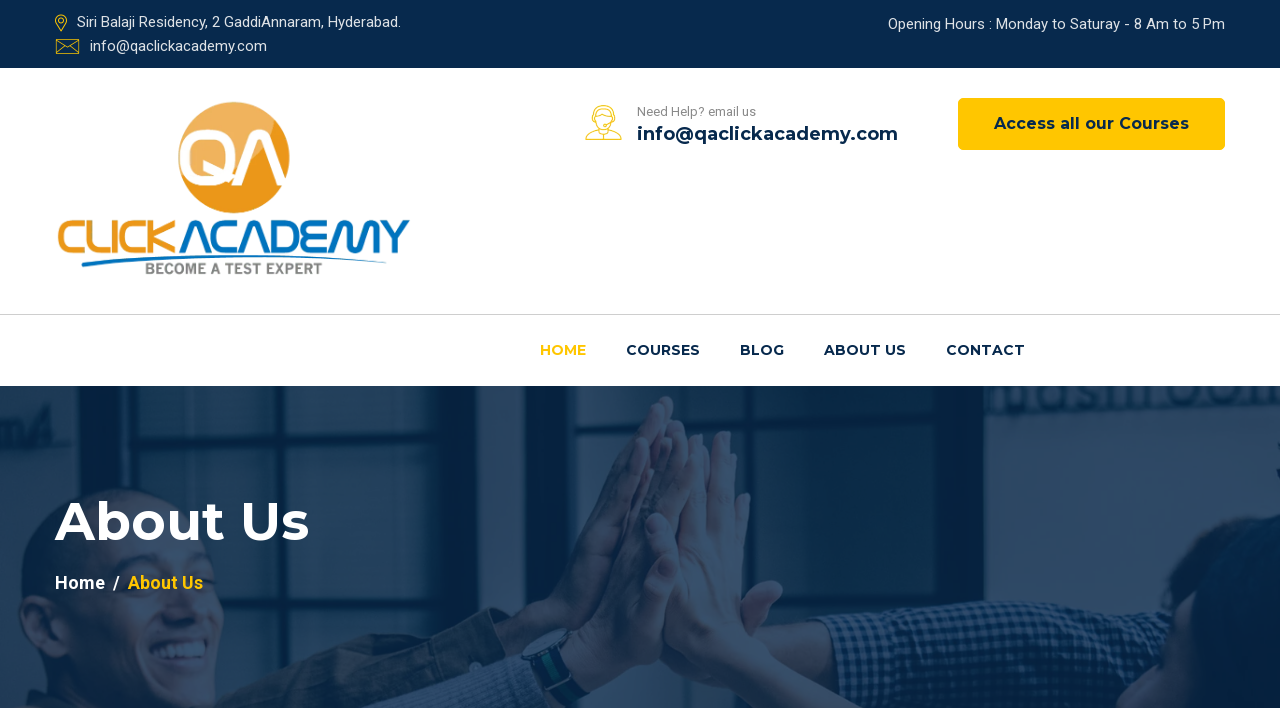